Tests window handling by clicking a link that opens a new window, switching to the new window, and verifying the title changes from "Windows" to "New Window"

Starting URL: https://practice.cydeo.com/windows

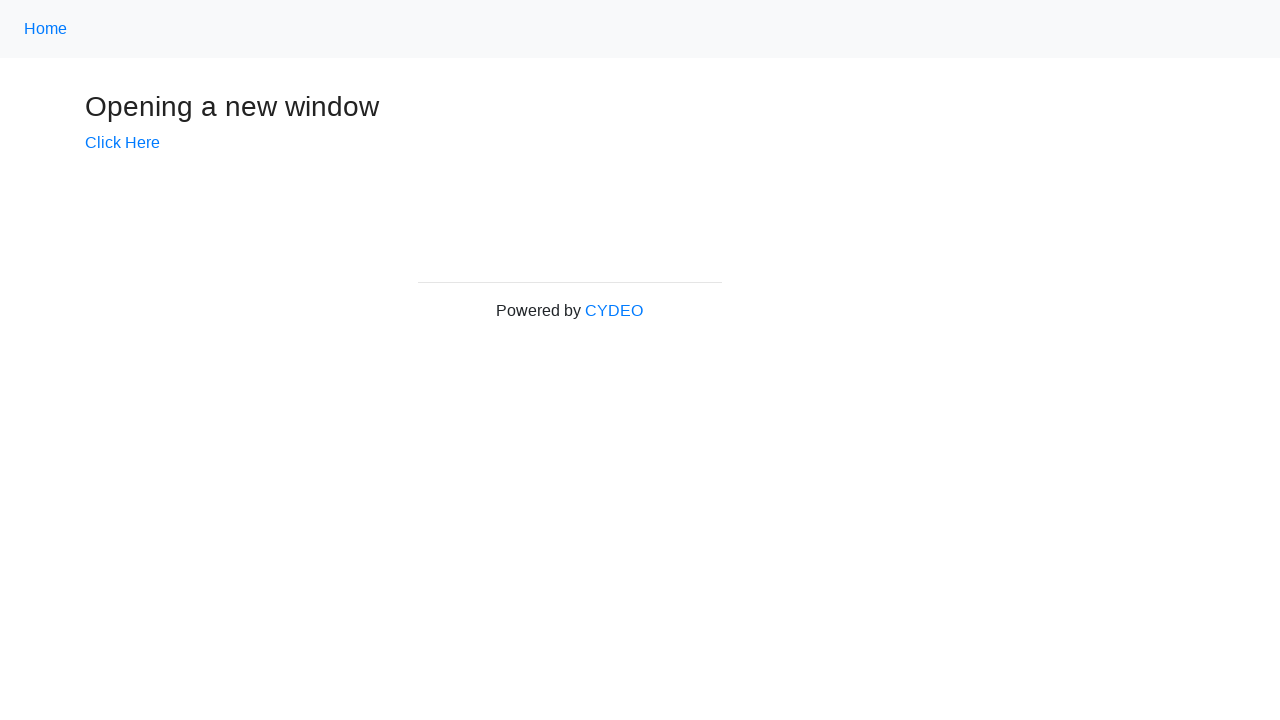

Verified initial page title is 'Windows'
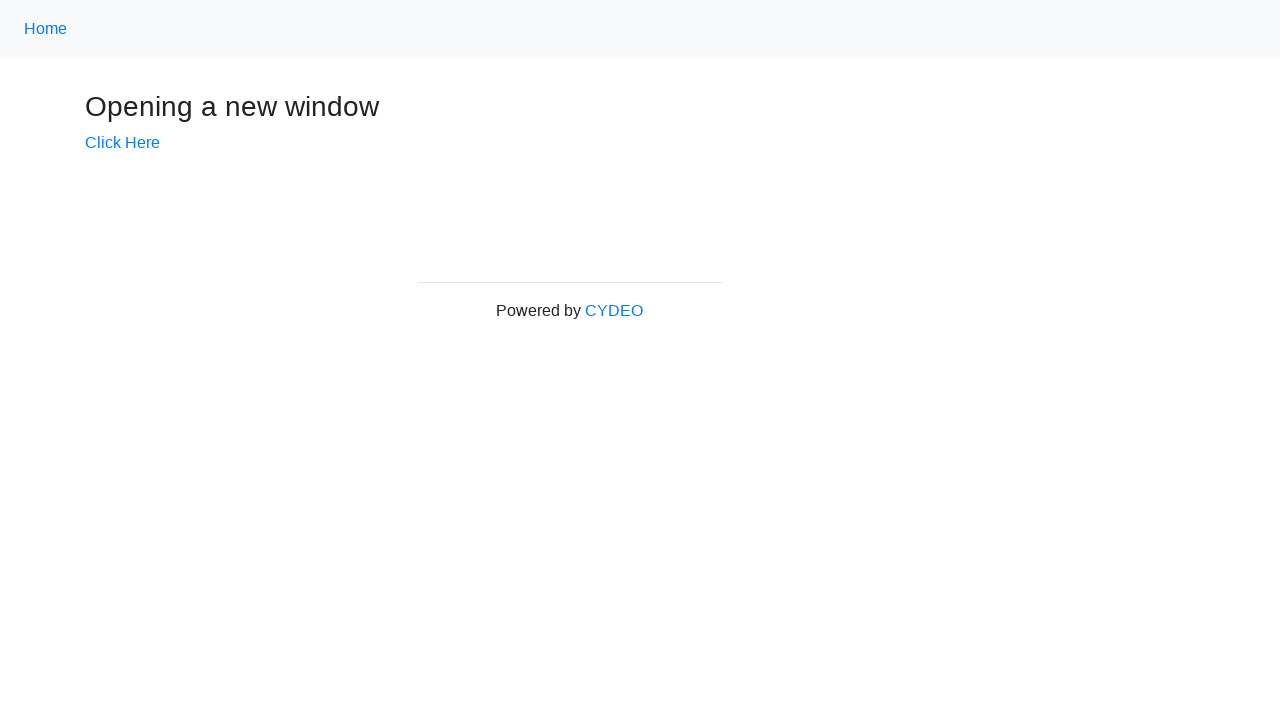

Stored main page reference
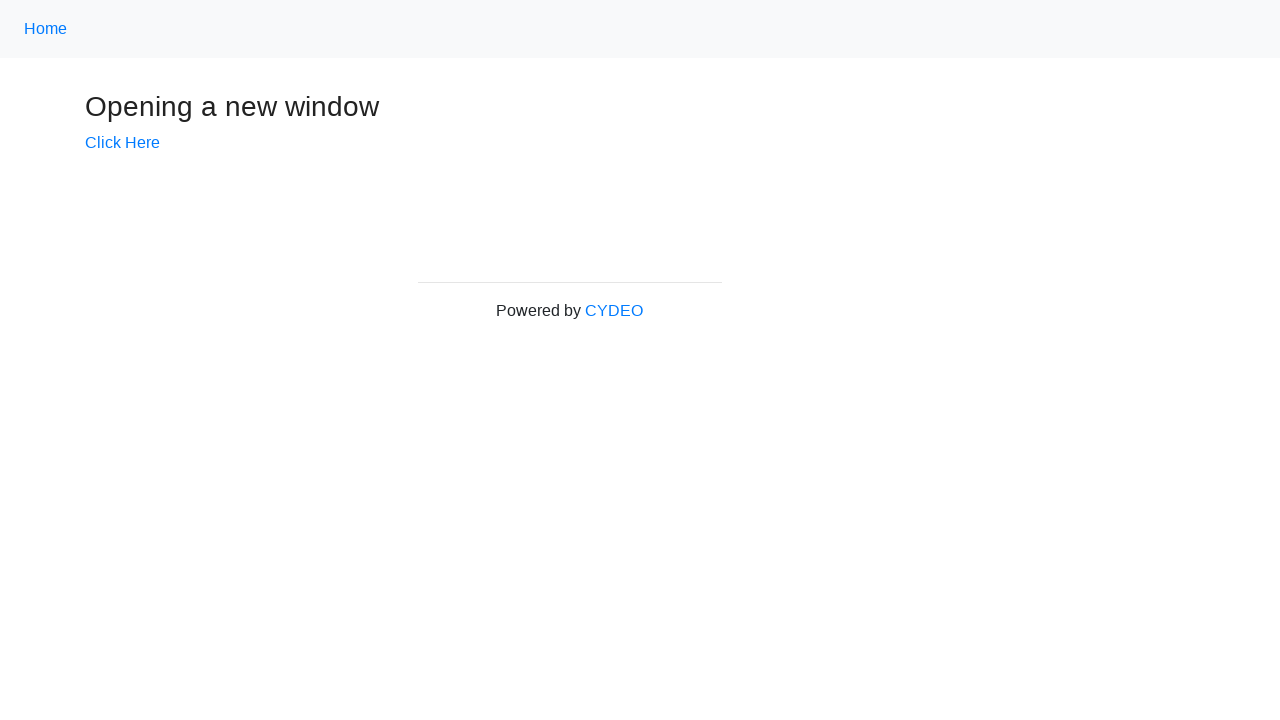

Clicked 'Click Here' link to open new window at (122, 143) on text=Click Here
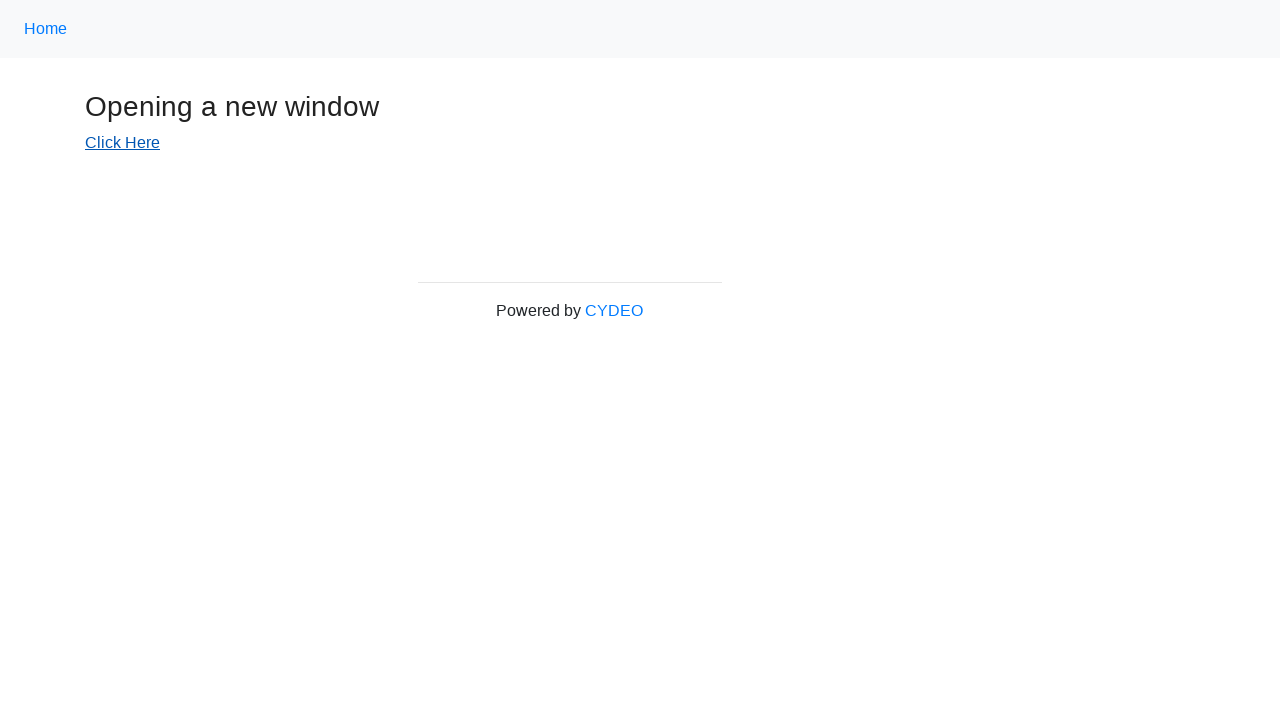

Captured new page object from context
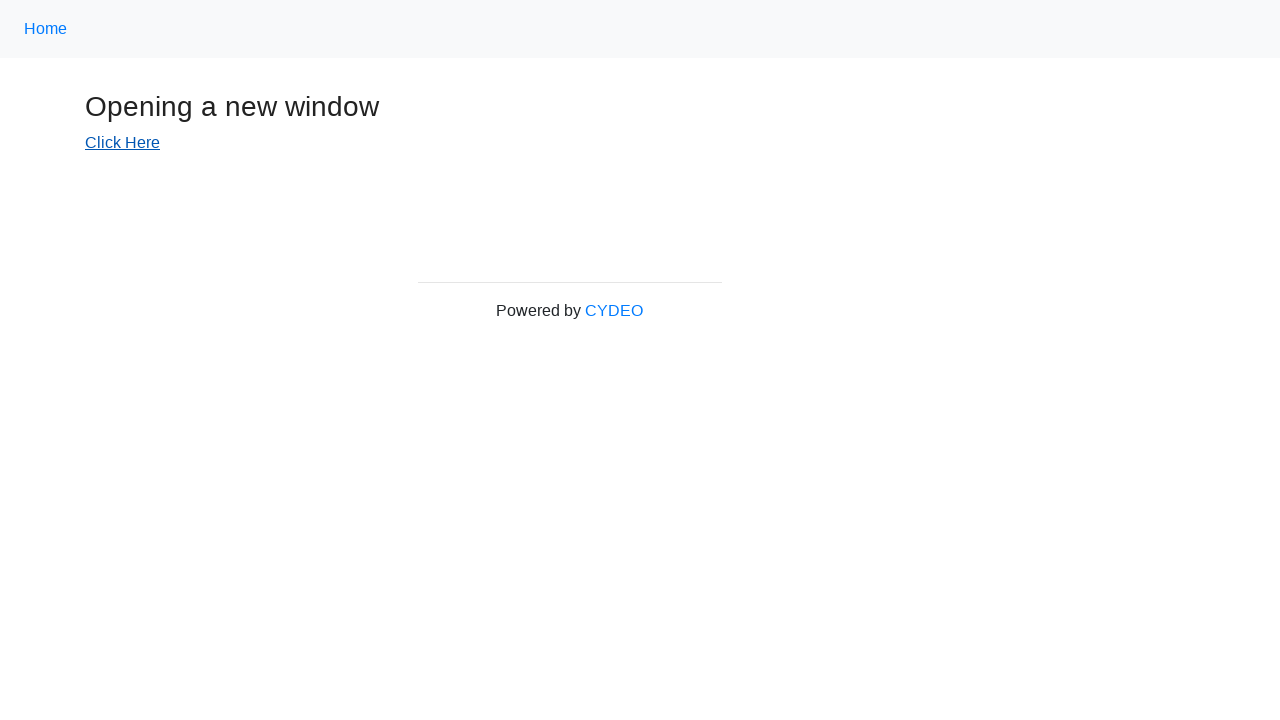

Waited for new page to fully load
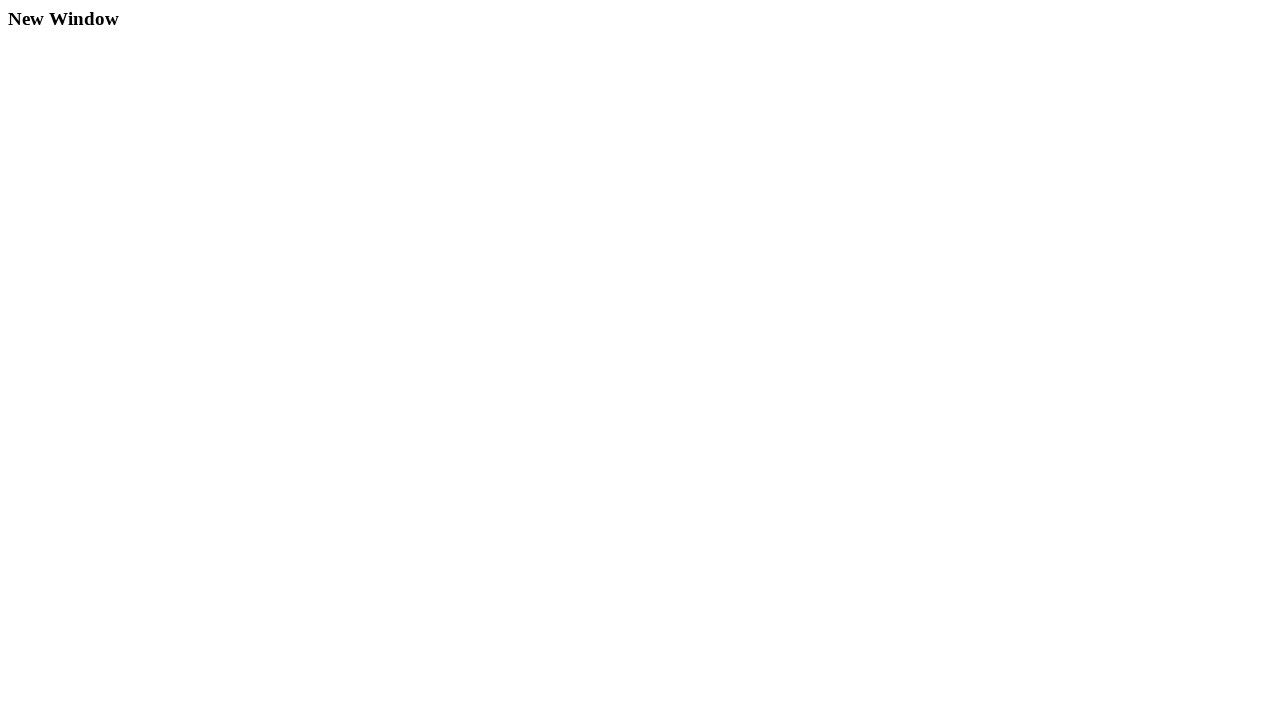

Verified new window title is 'New Window'
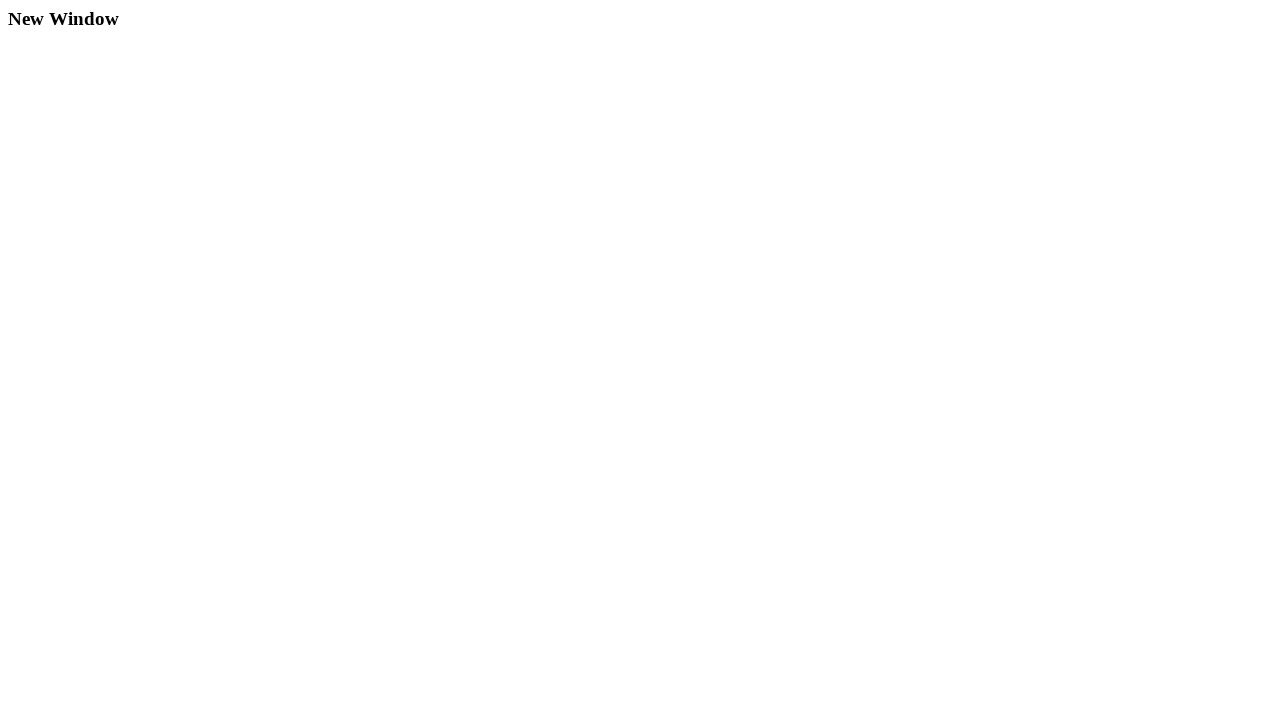

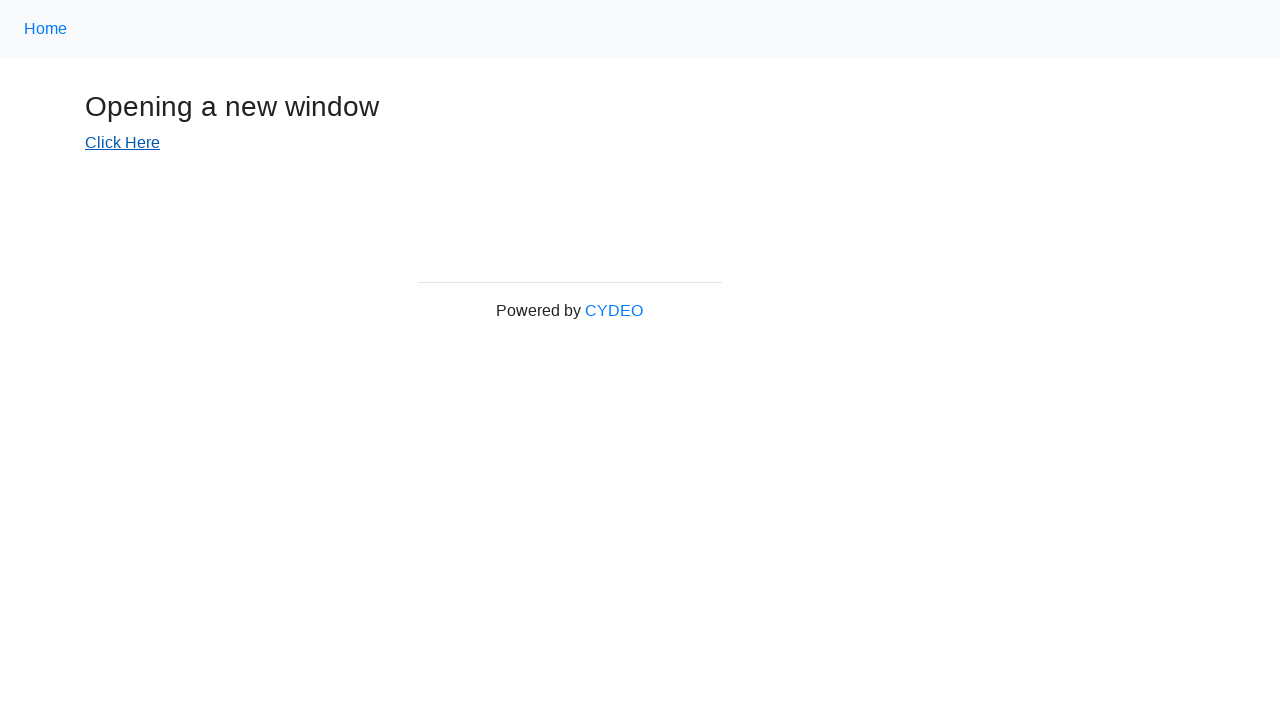